Navigates to the Form Authentication page and verifies the login form title text

Starting URL: https://the-internet.herokuapp.com/

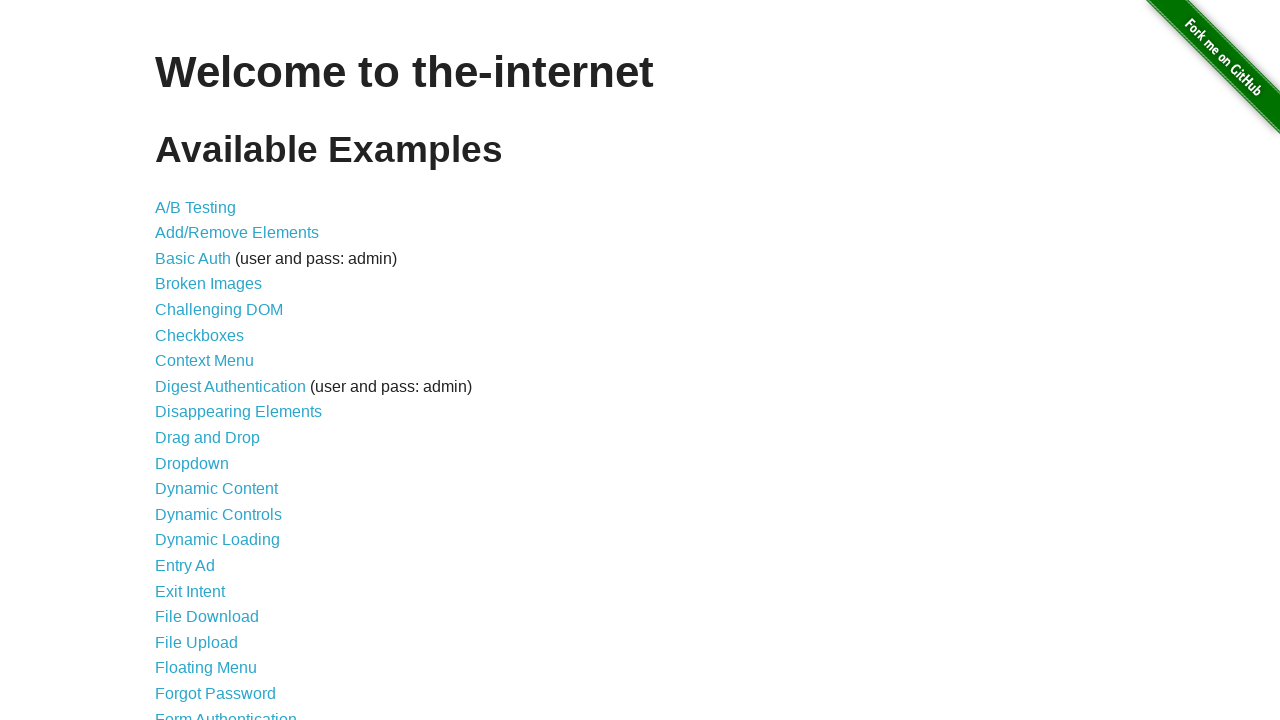

Clicked on Form Authentication link at (226, 712) on text=Form Authentication
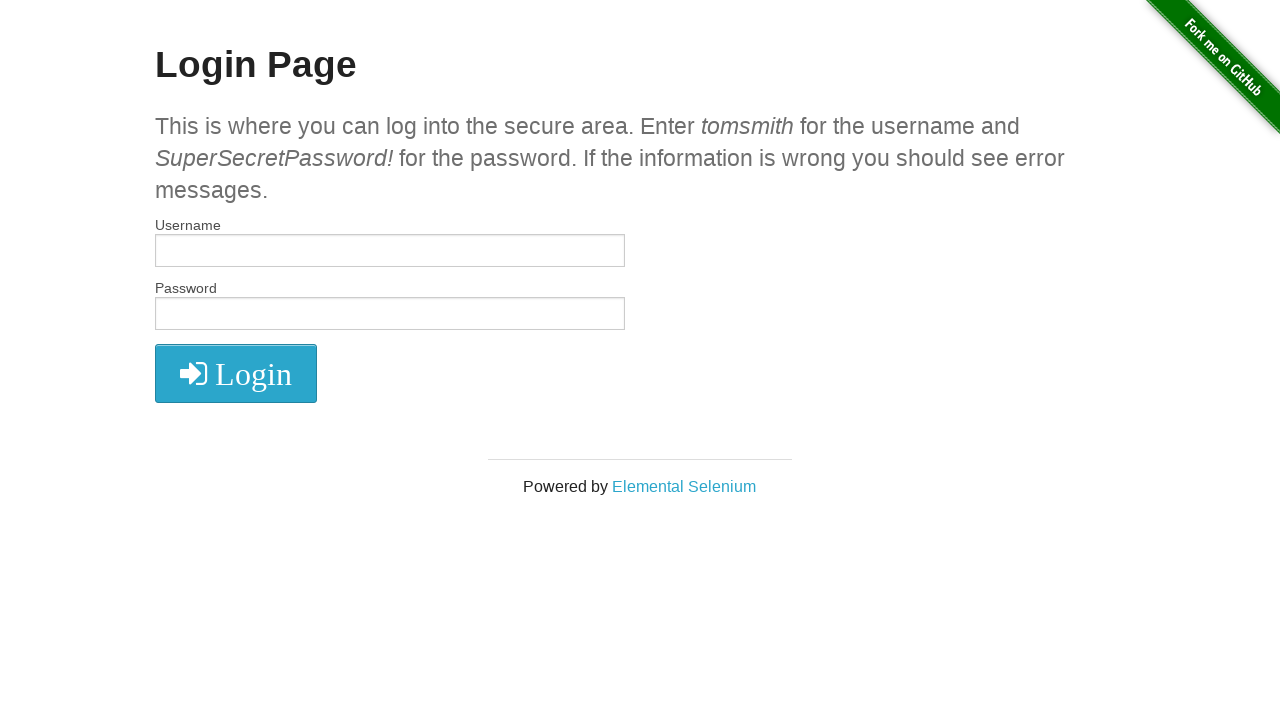

Located h2 heading element
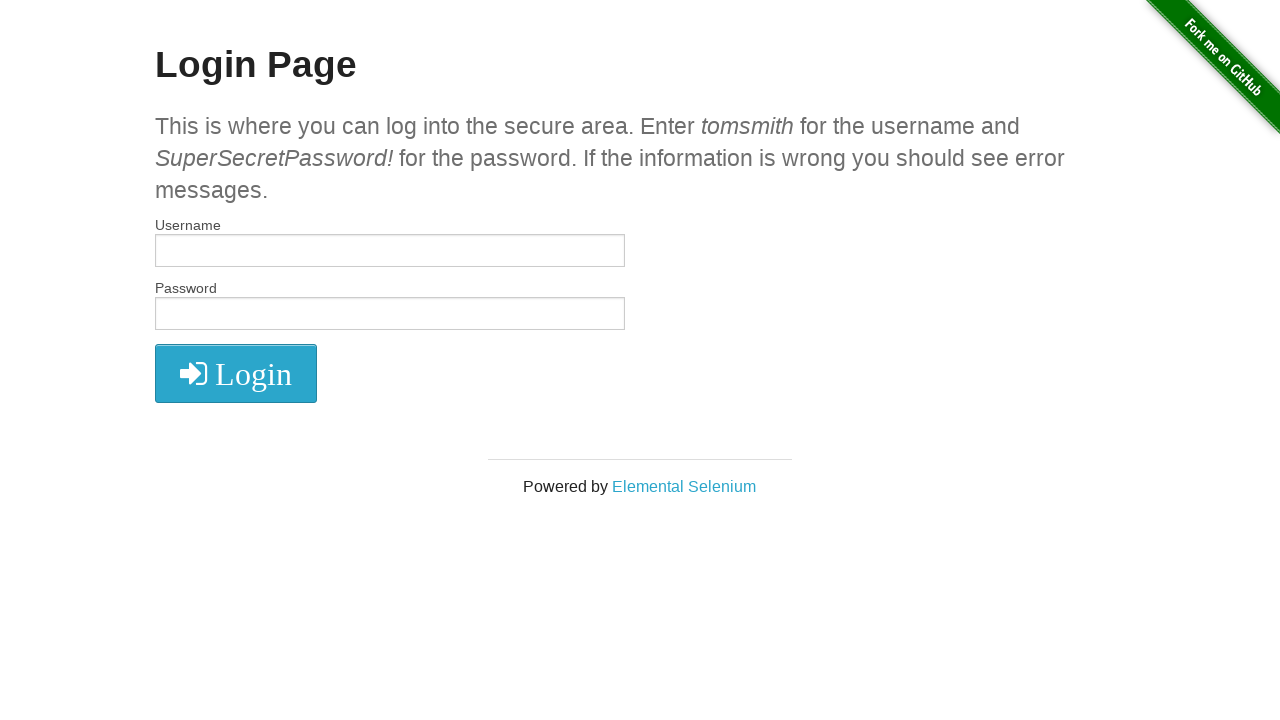

Verified login form title text is 'Login Page'
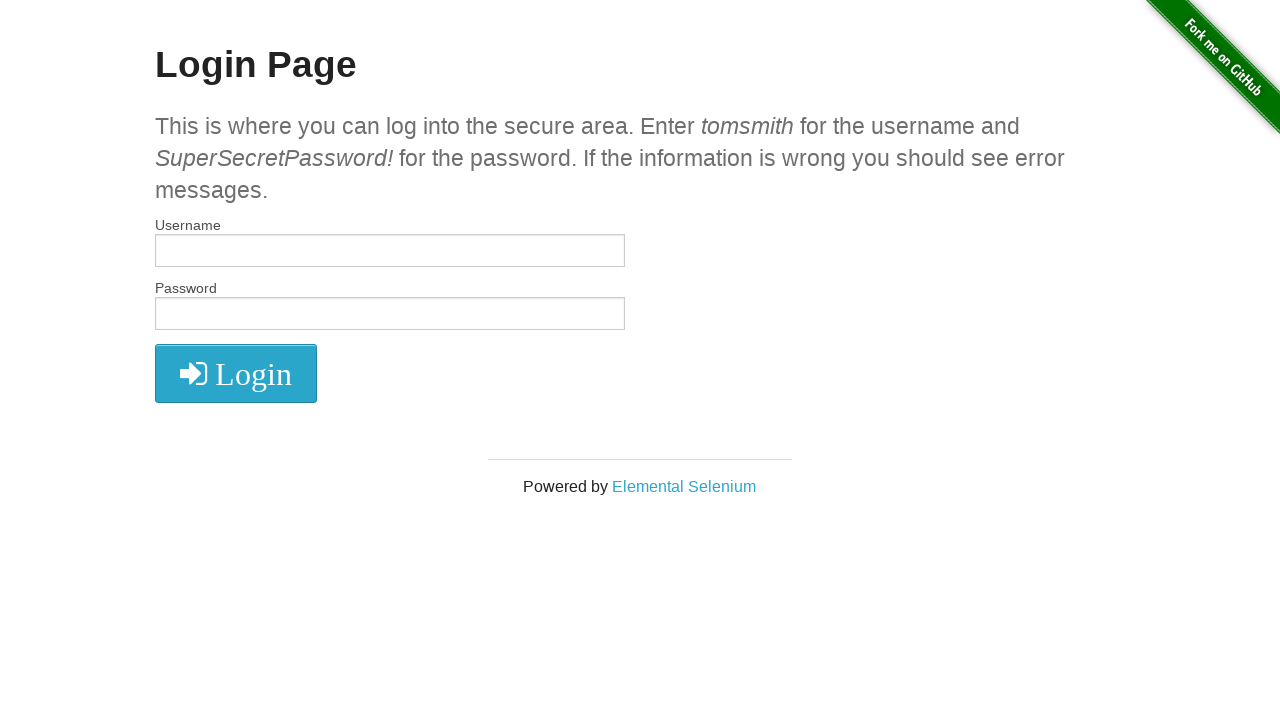

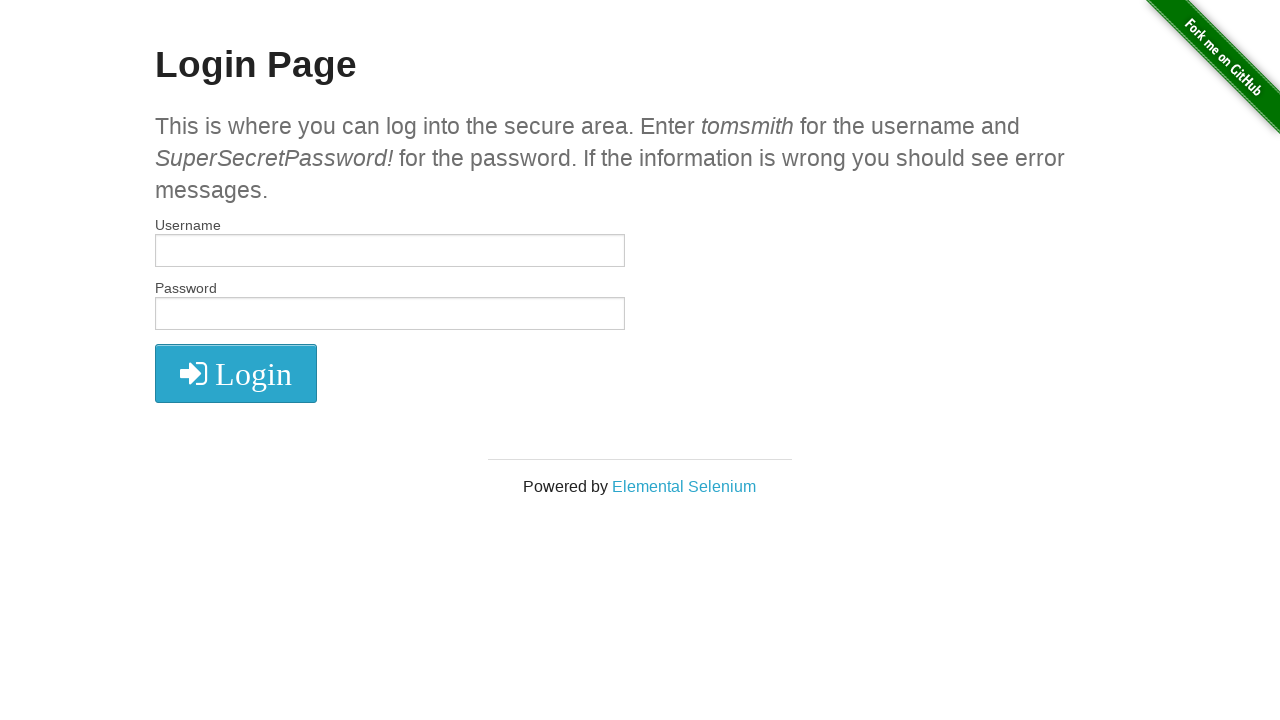